Opens a student page, enters a webcam name into an input dialog, and clicks OK to confirm. The original script also handled media permission dialogs via system-level key presses which cannot be directly translated.

Starting URL: https://live.monetanalytics.com/stu_proc/student.html#

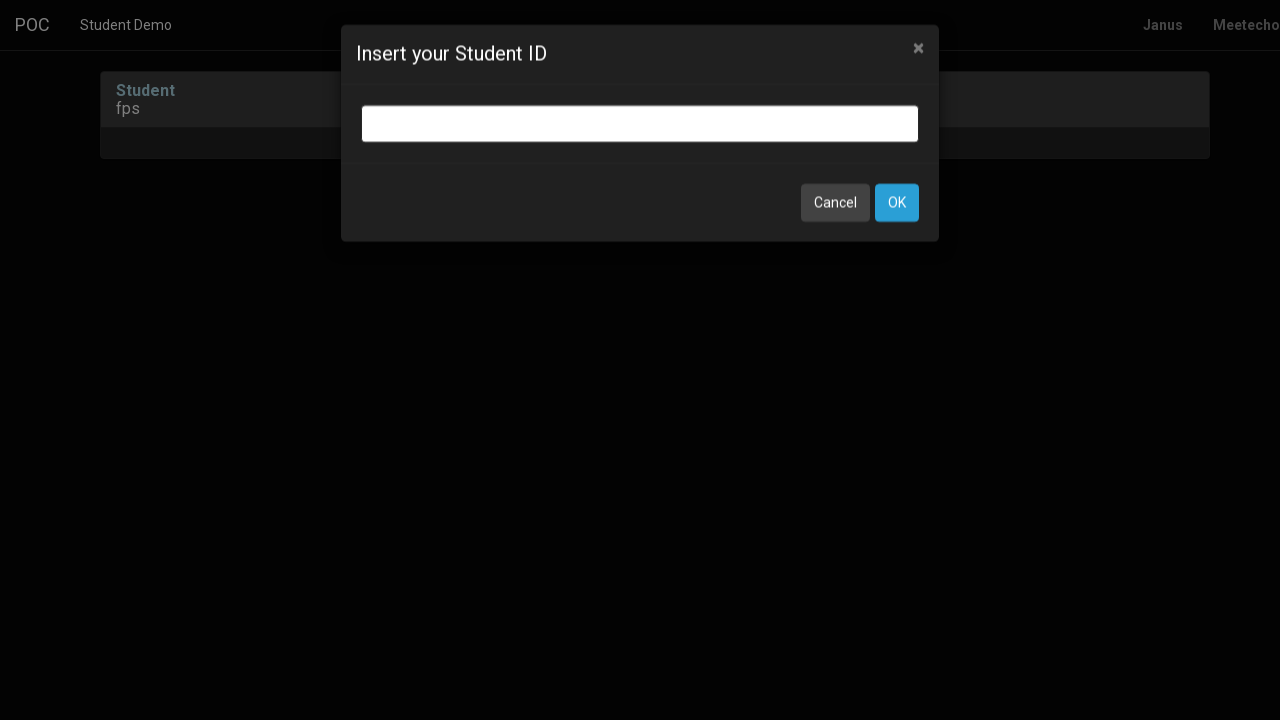

Granted camera and microphone permissions for the context
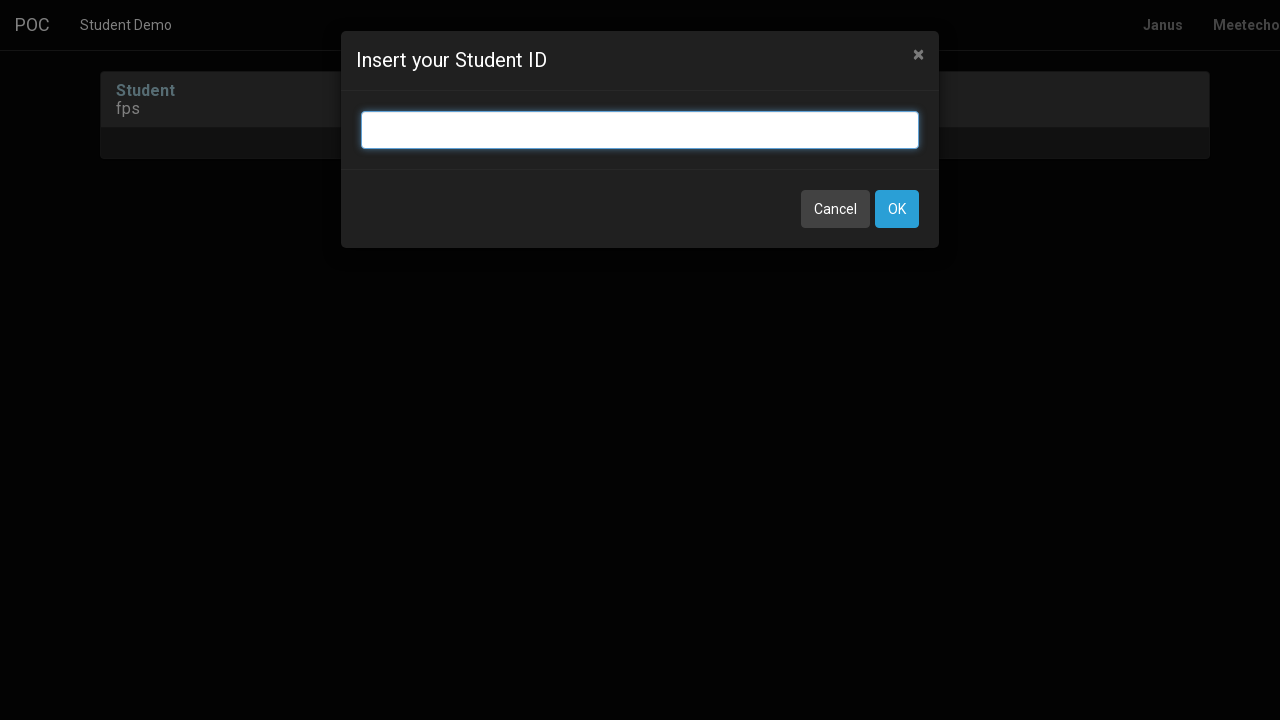

Entered 'Webcam4' into the webcam name input field on input.bootbox-input.bootbox-input-text.form-control
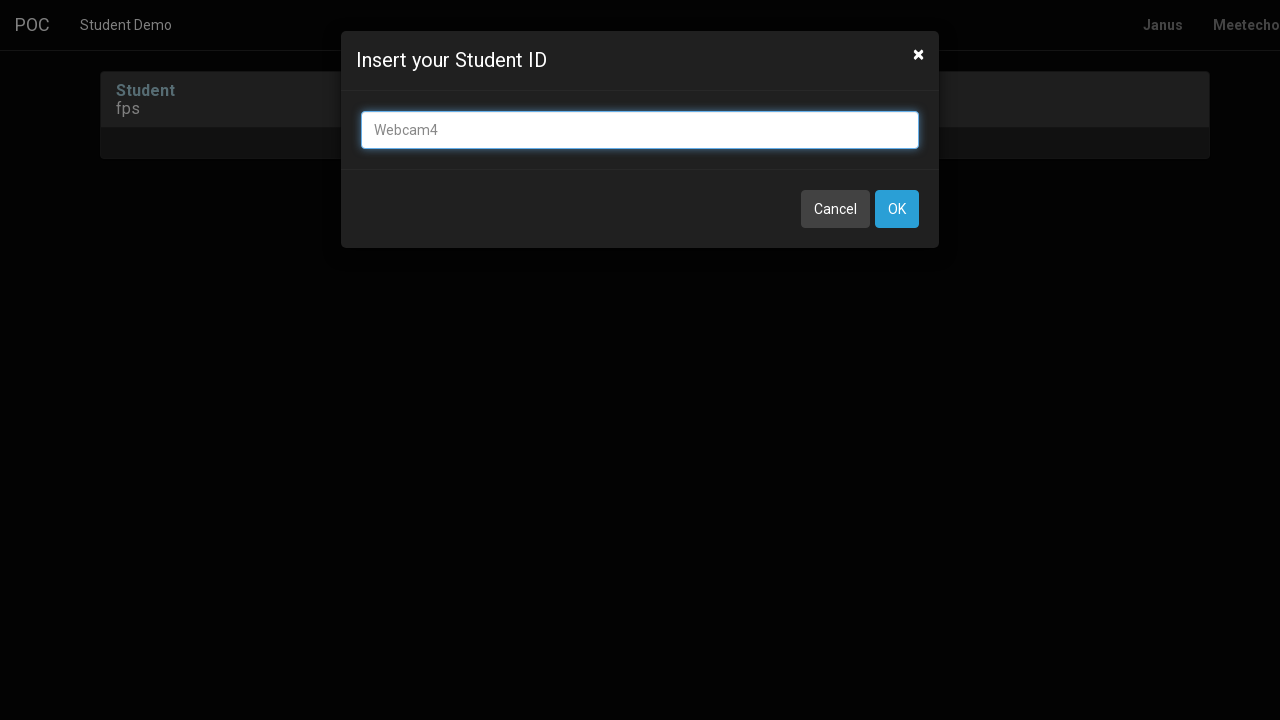

Clicked the OK button to confirm webcam name at (897, 209) on button:has-text('OK')
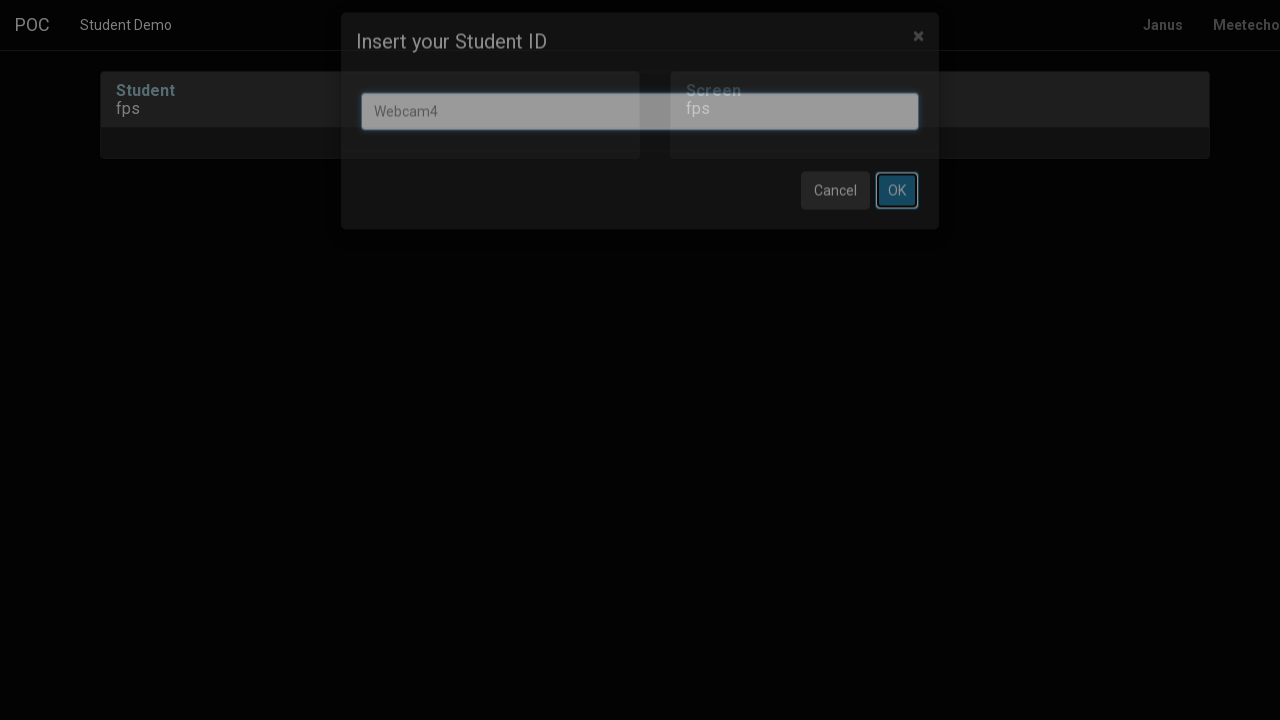

Waited 2 seconds for any subsequent dialogs or page changes
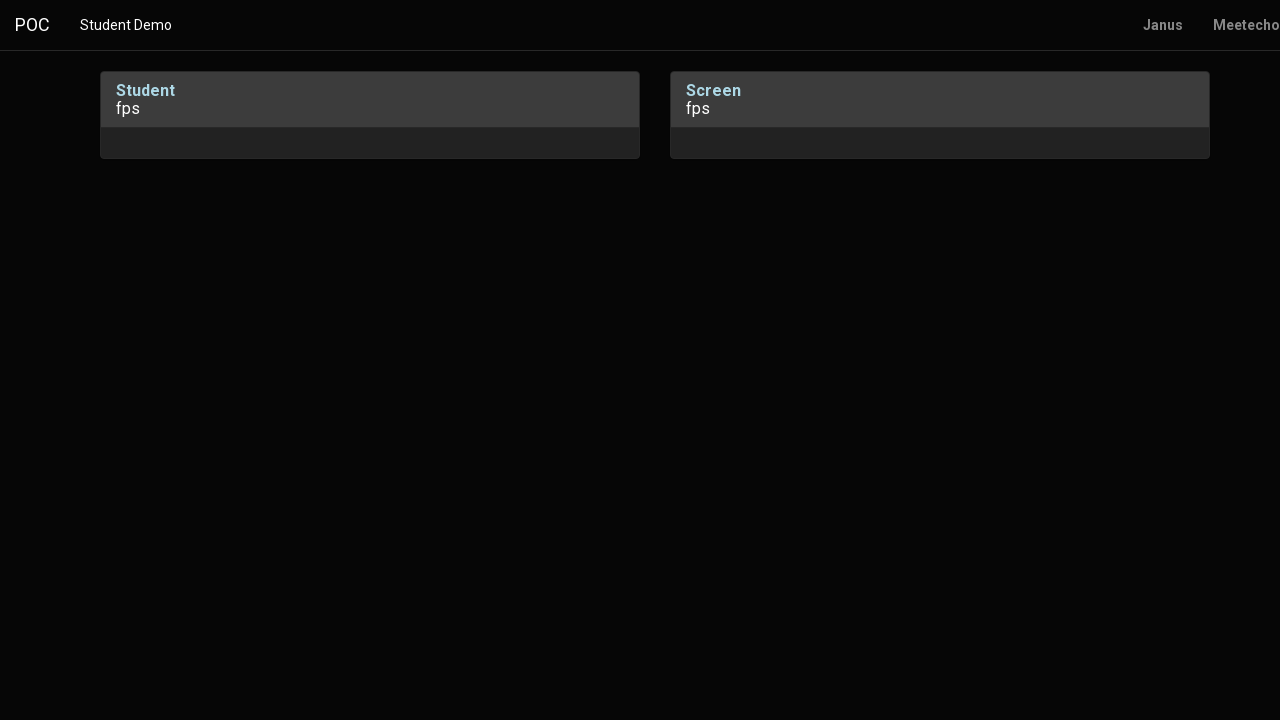

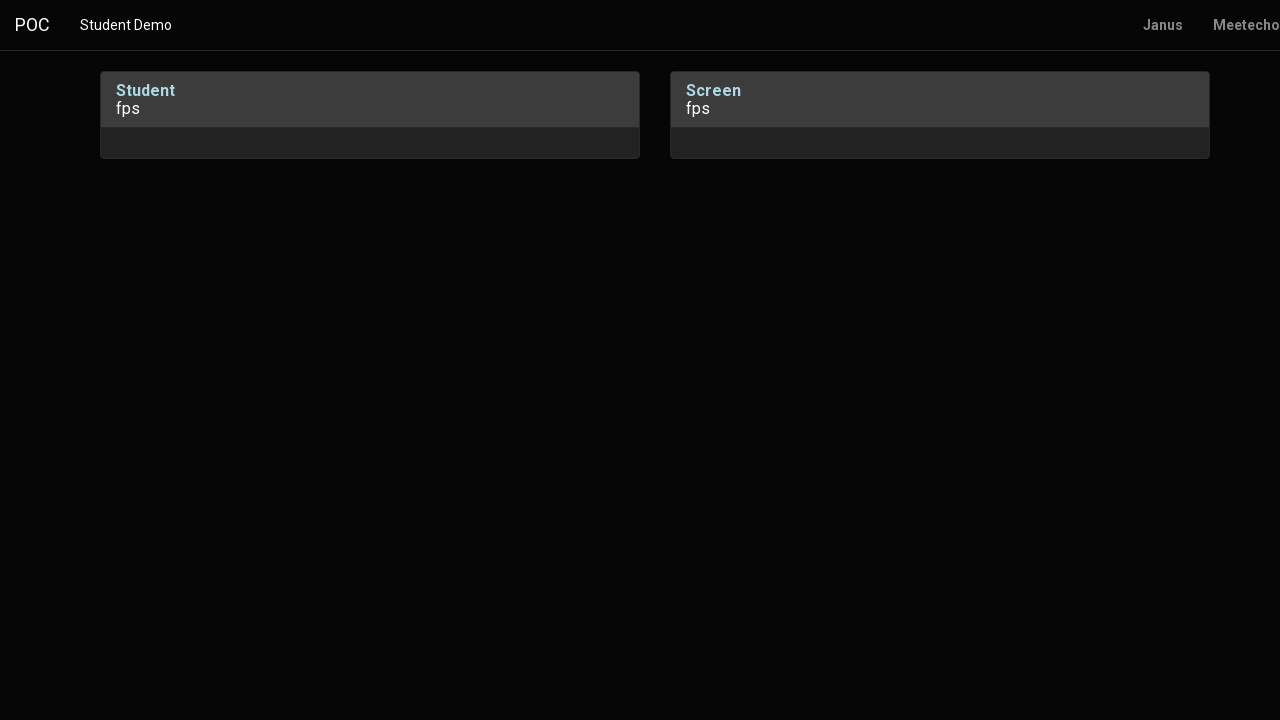